Navigates to a Lithuanian survey page, scrolls down the page, clicks a button, fills out a name field in a form, and submits it.

Starting URL: https://svencionys.lt/apklausa/

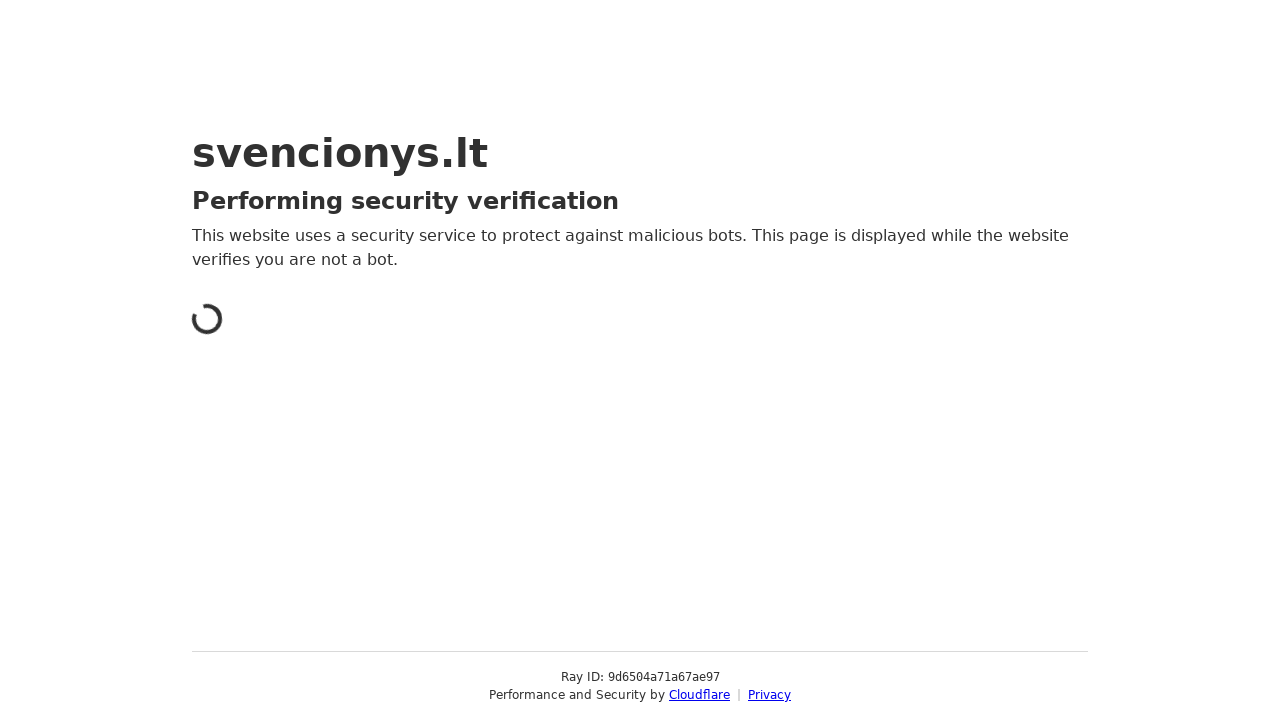

Page body loaded
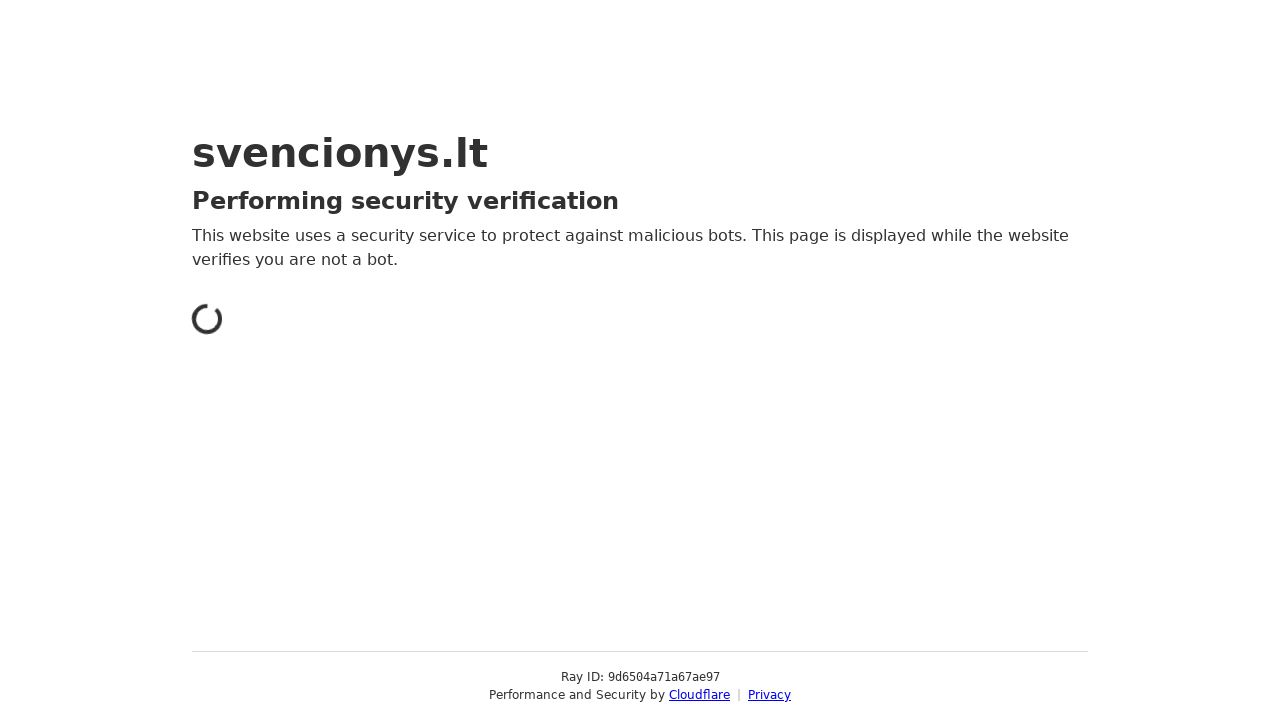

Scrolled down one page
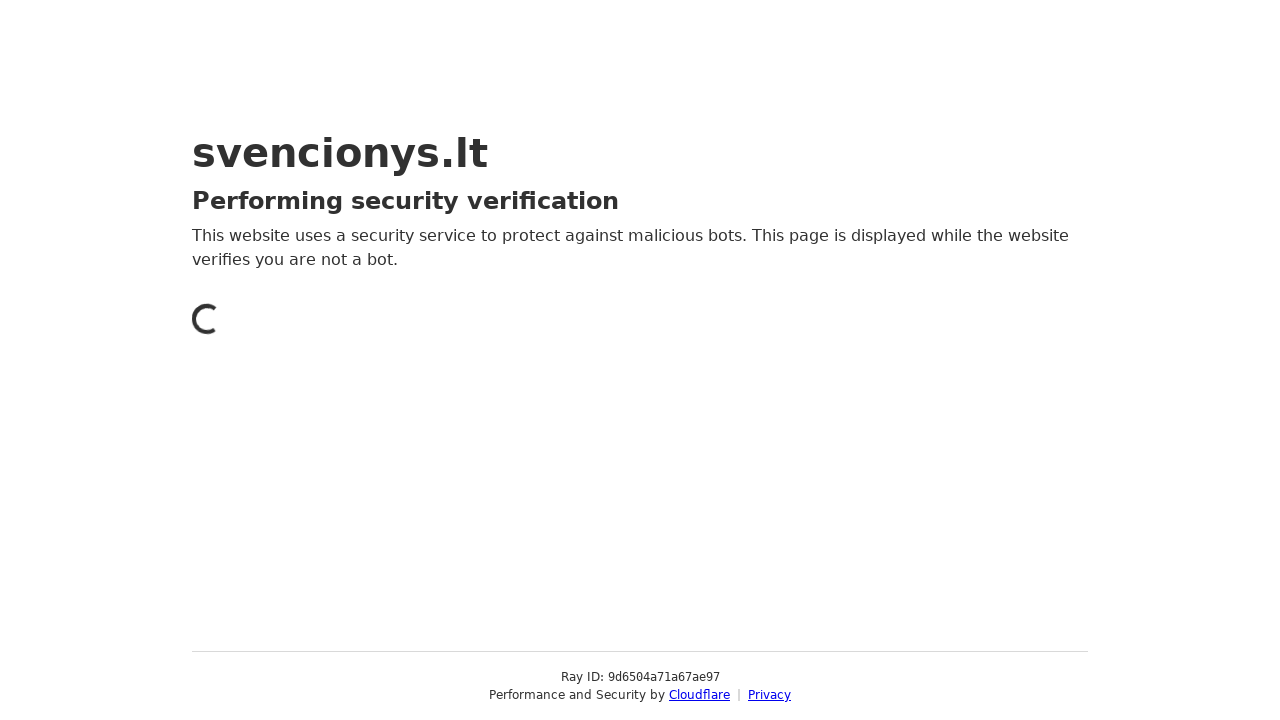

Waited 1 second after scrolling
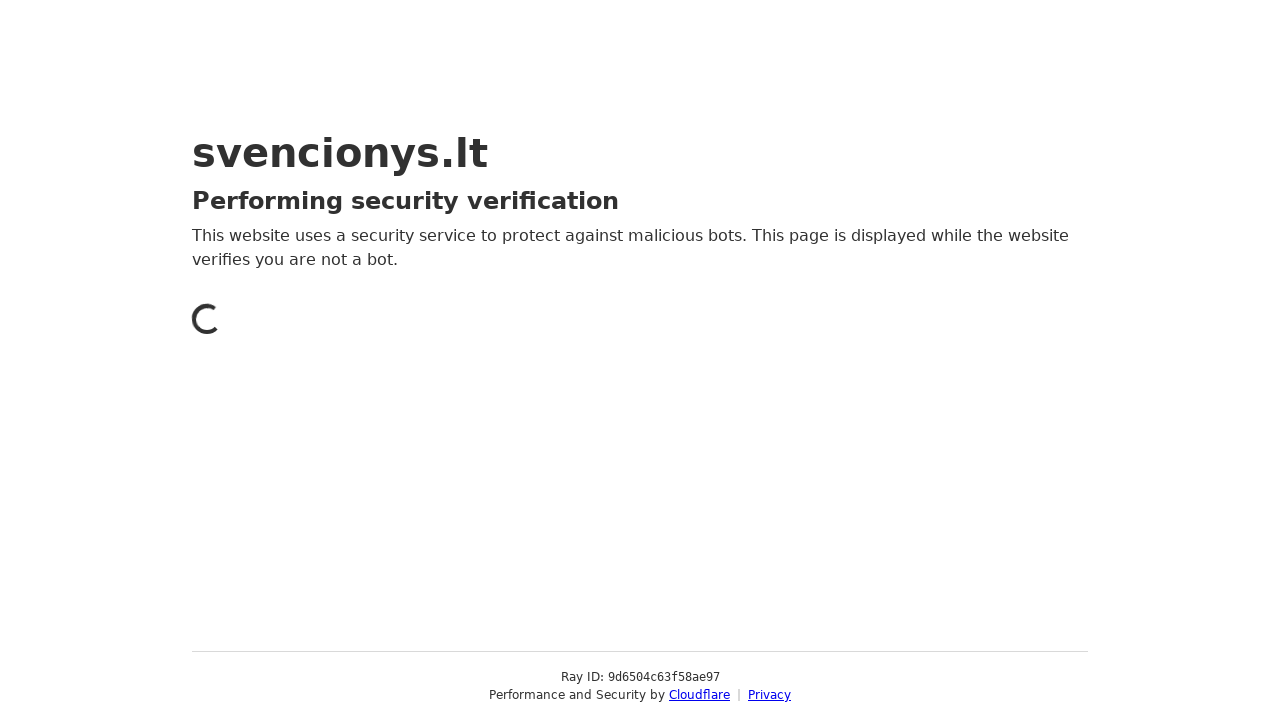

Scrolled down one page
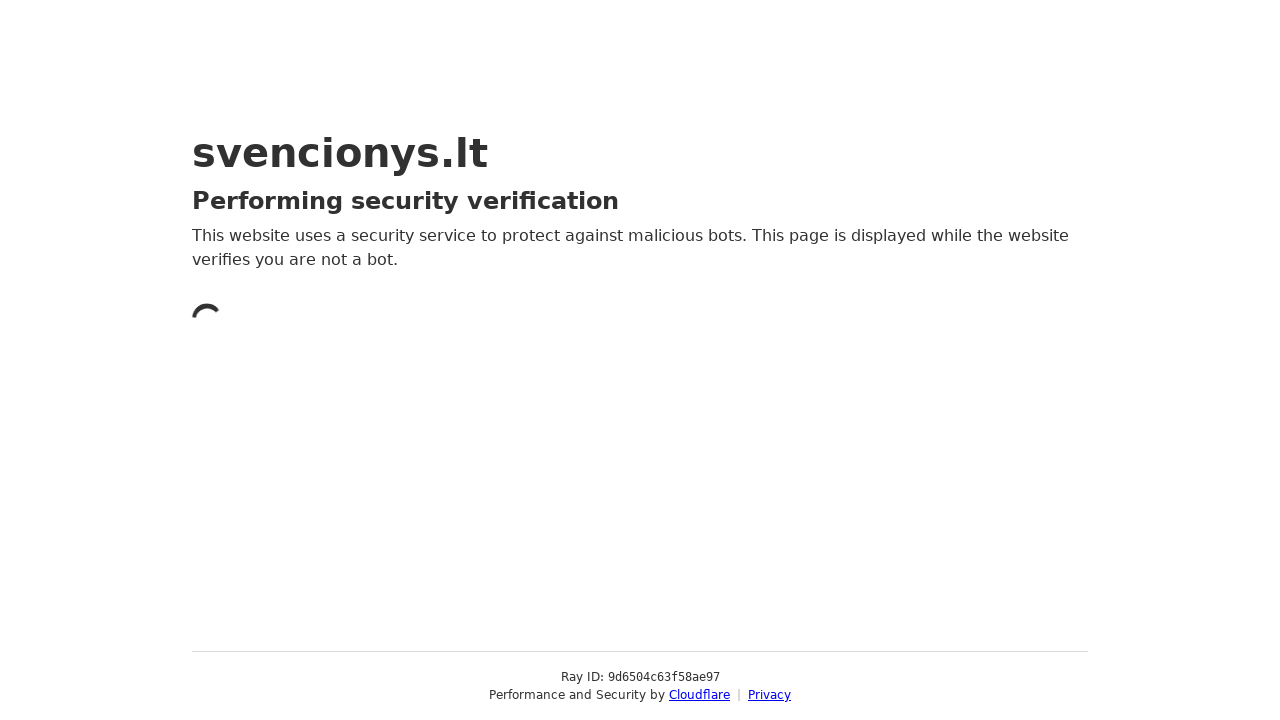

Waited 1 second after scrolling
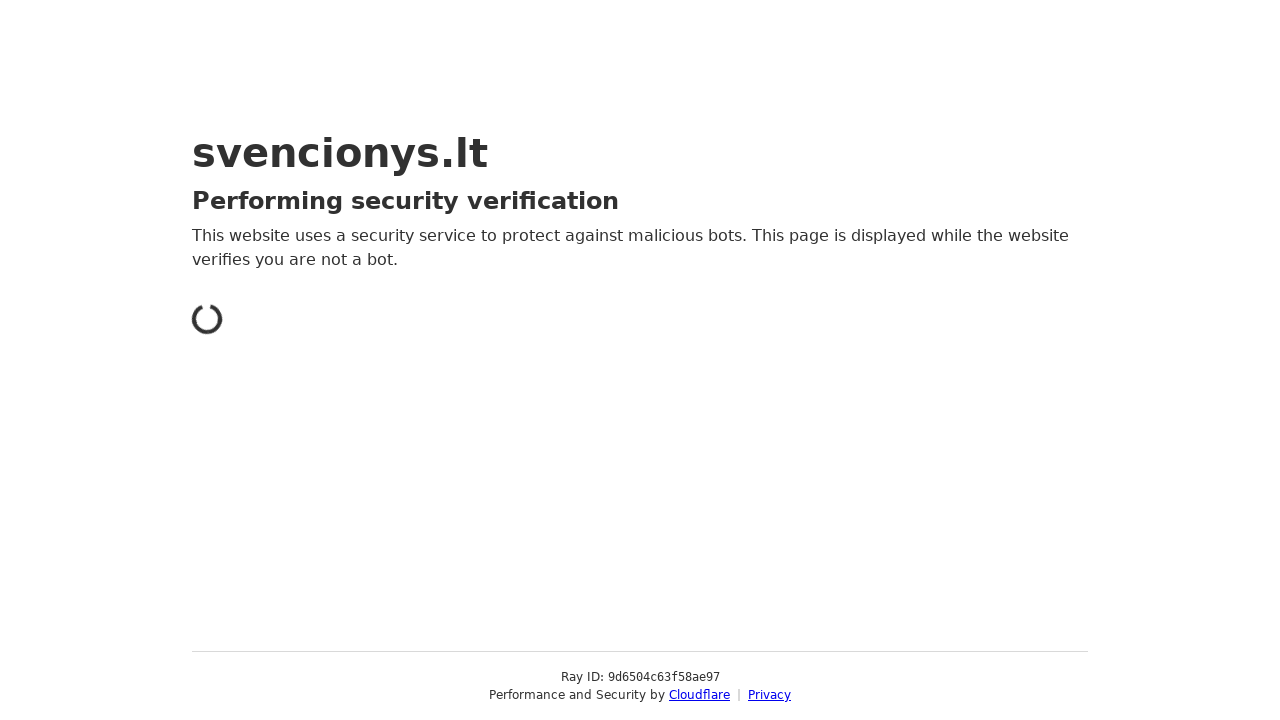

Scrolled down one page
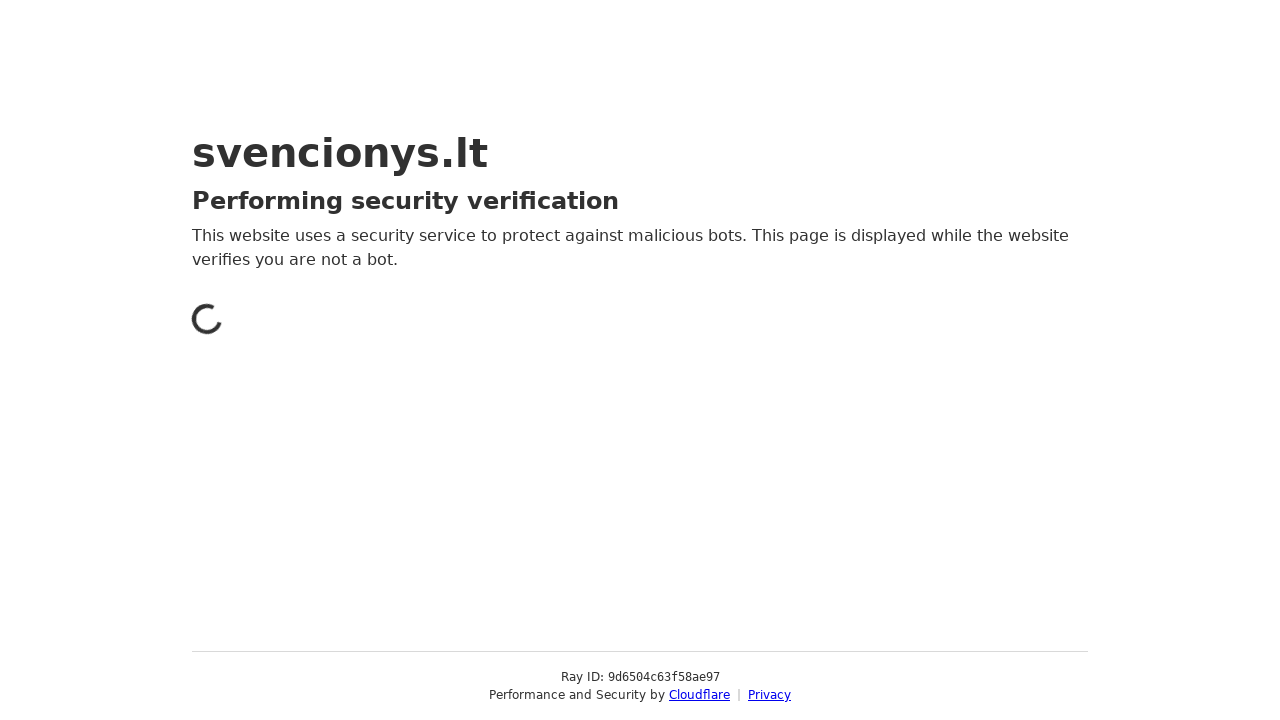

Waited 1 second after scrolling
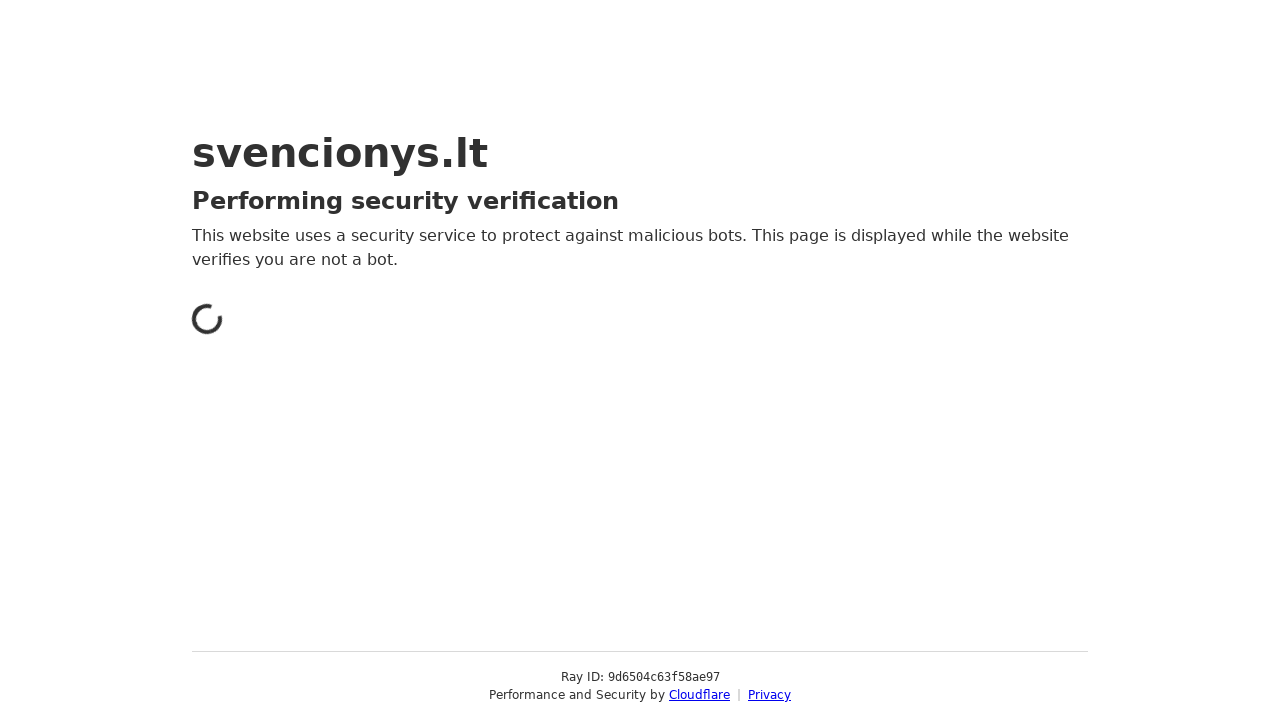

Button not found or click failed on button
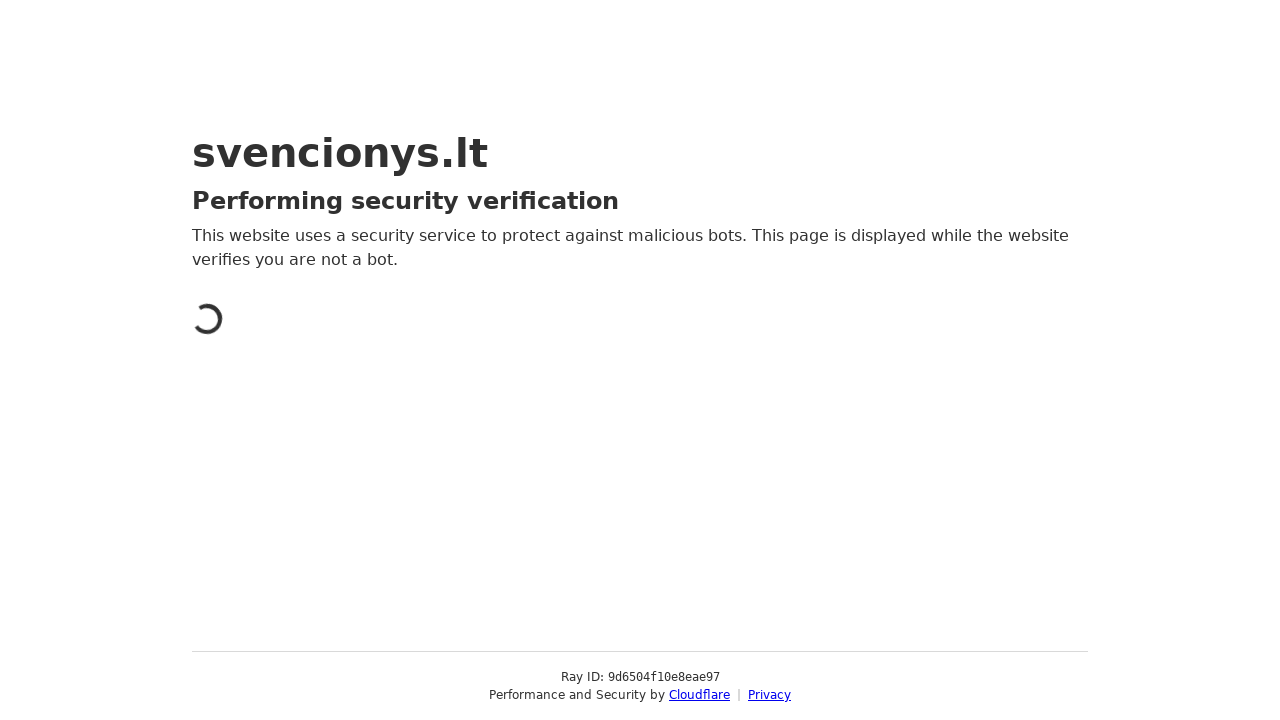

Form fields not found or form submission failed on input[name='name']
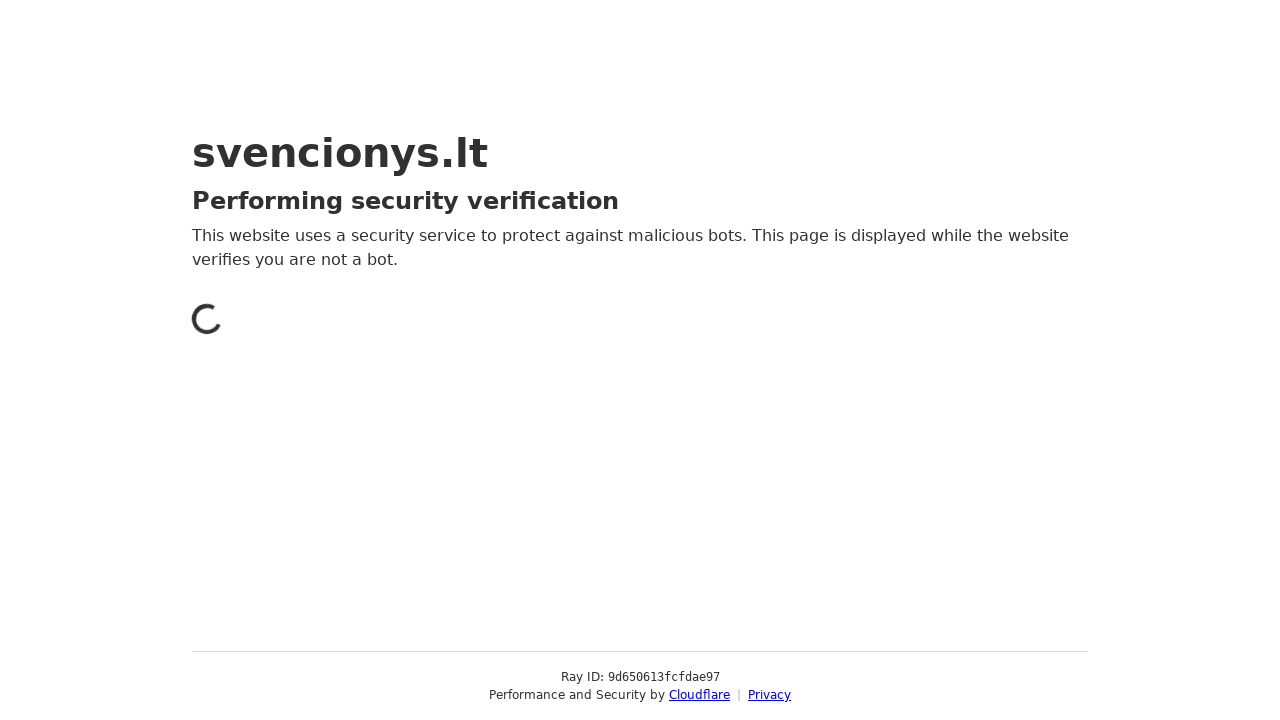

Waited 3 seconds to see result
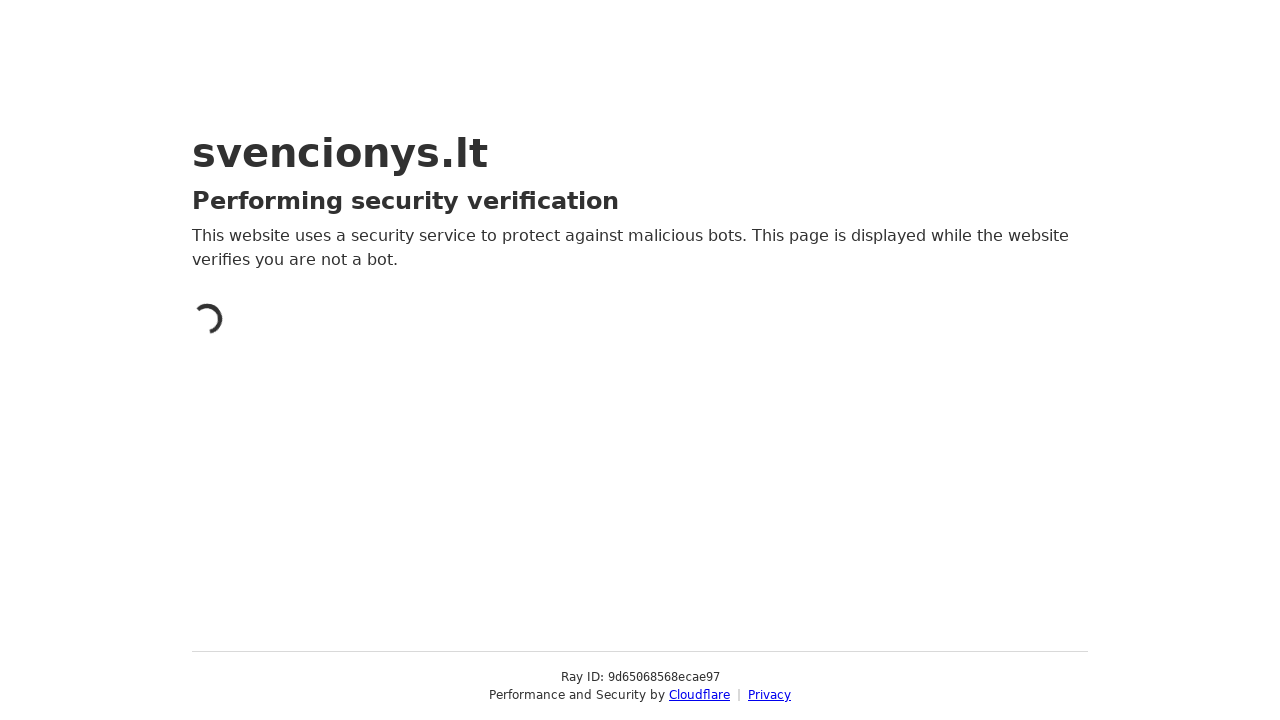

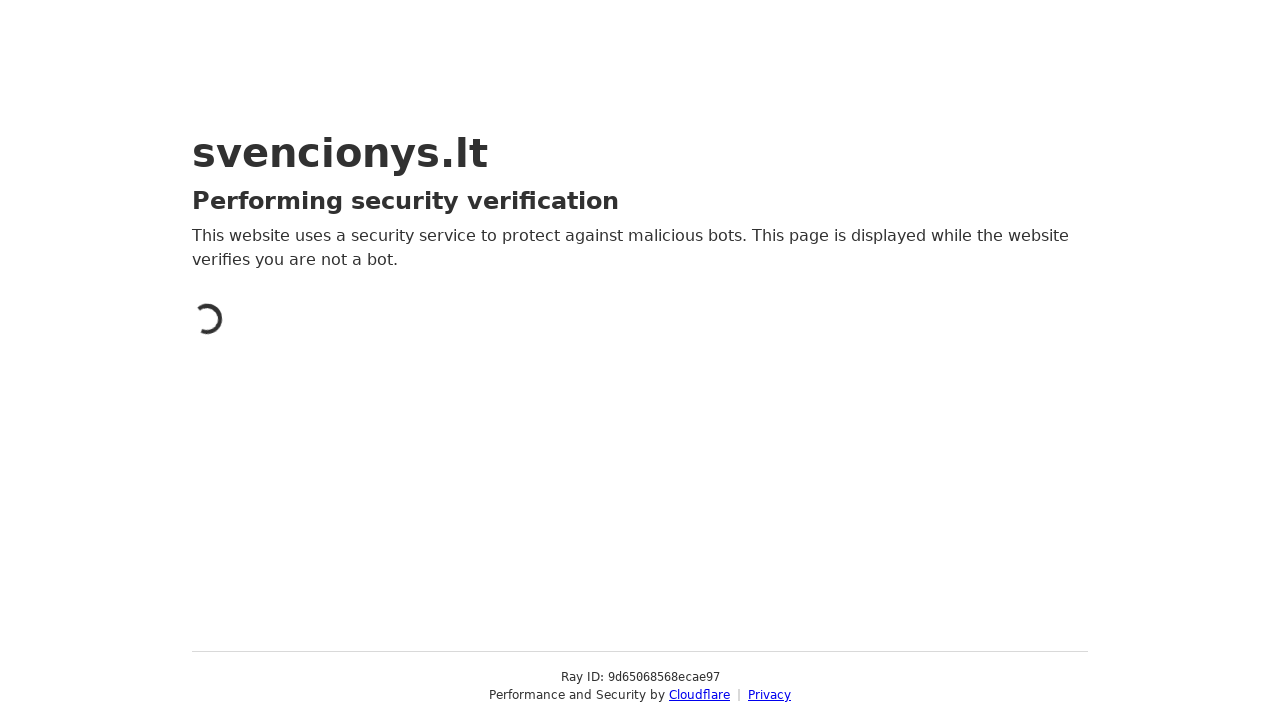